Tests handling a dropdown menu with select tag by selecting a country option from a dependent dropdown list

Starting URL: https://phppot.com/demo/jquery-dependent-dropdown-list-countries-and-states/

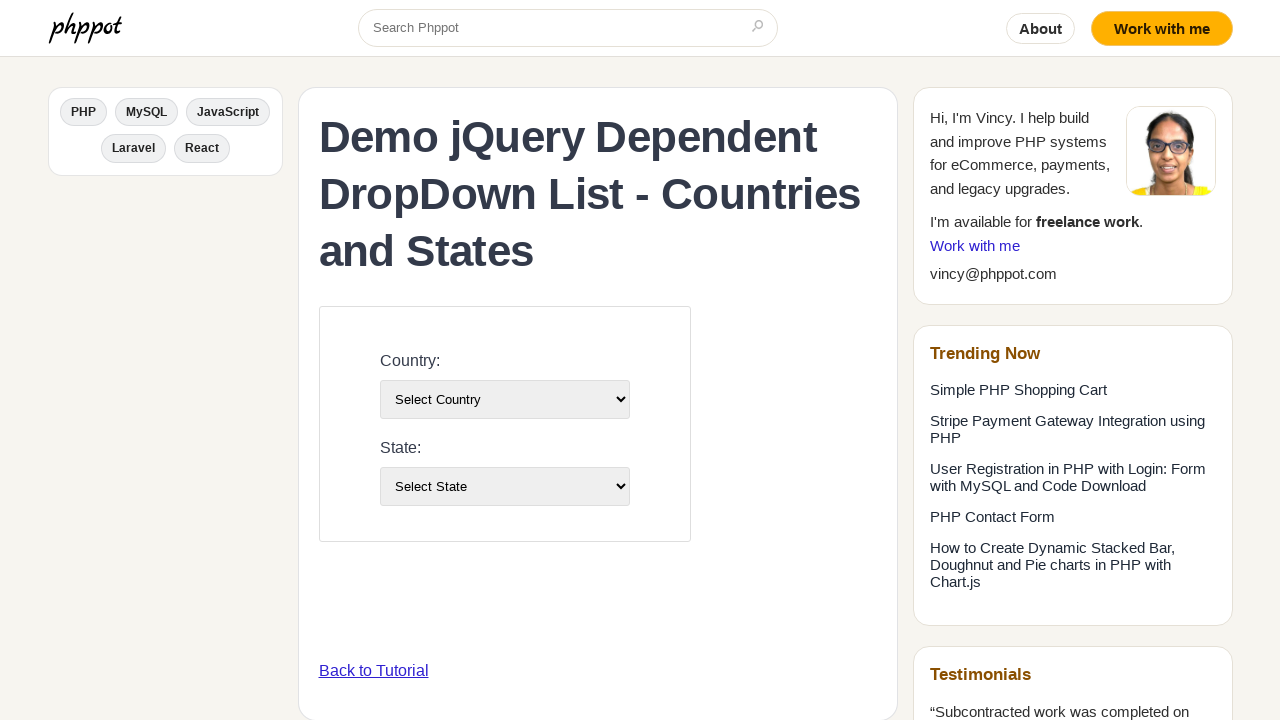

Selected 'USA' from the country dropdown on #country-list
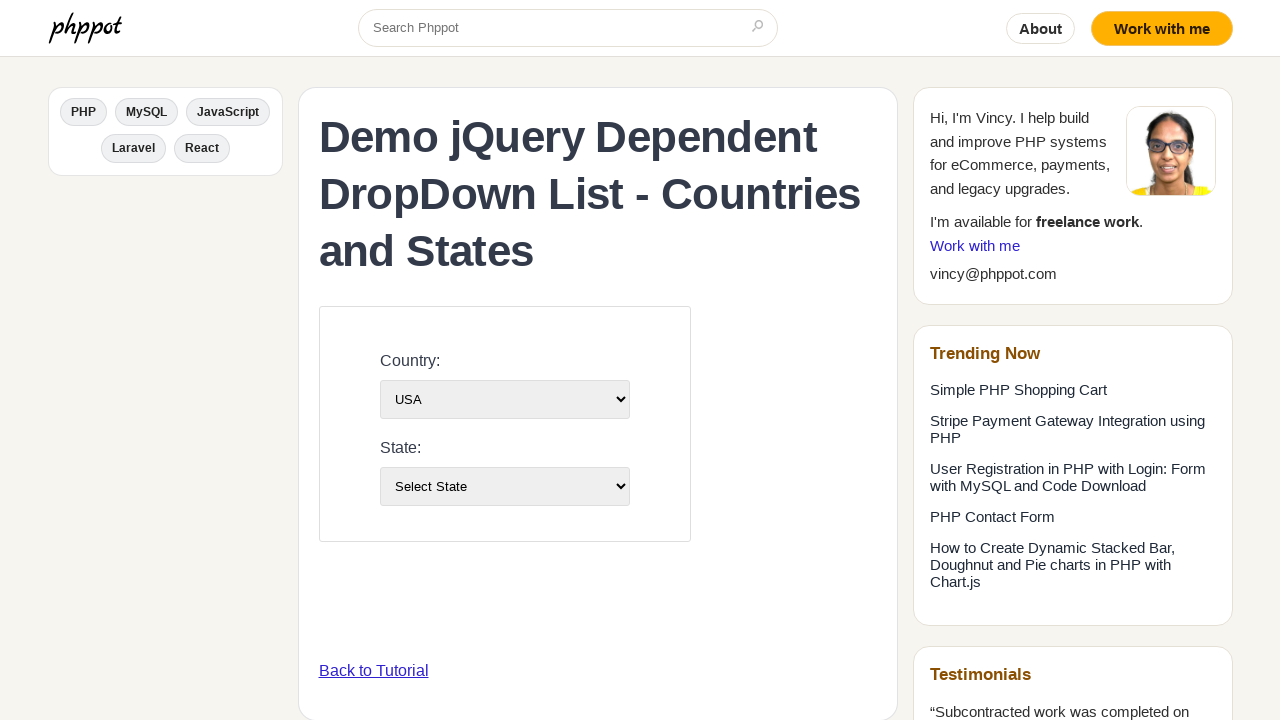

Waited for the dependent state dropdown to update
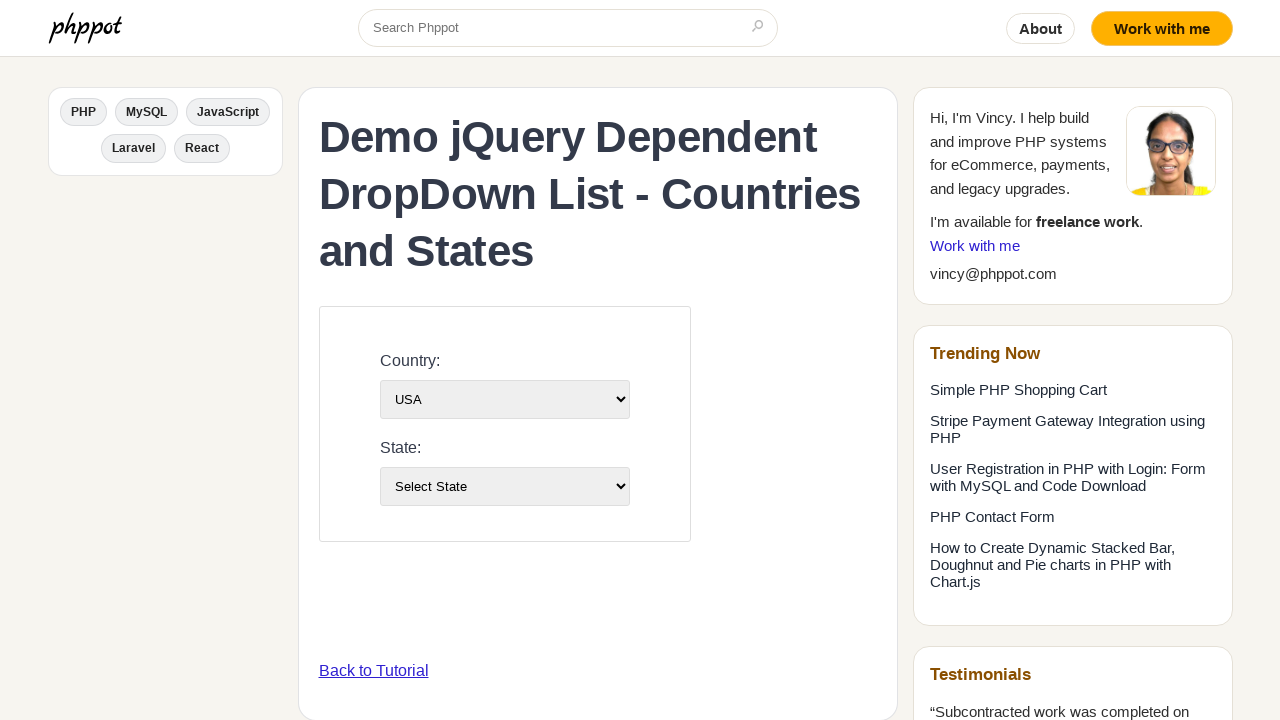

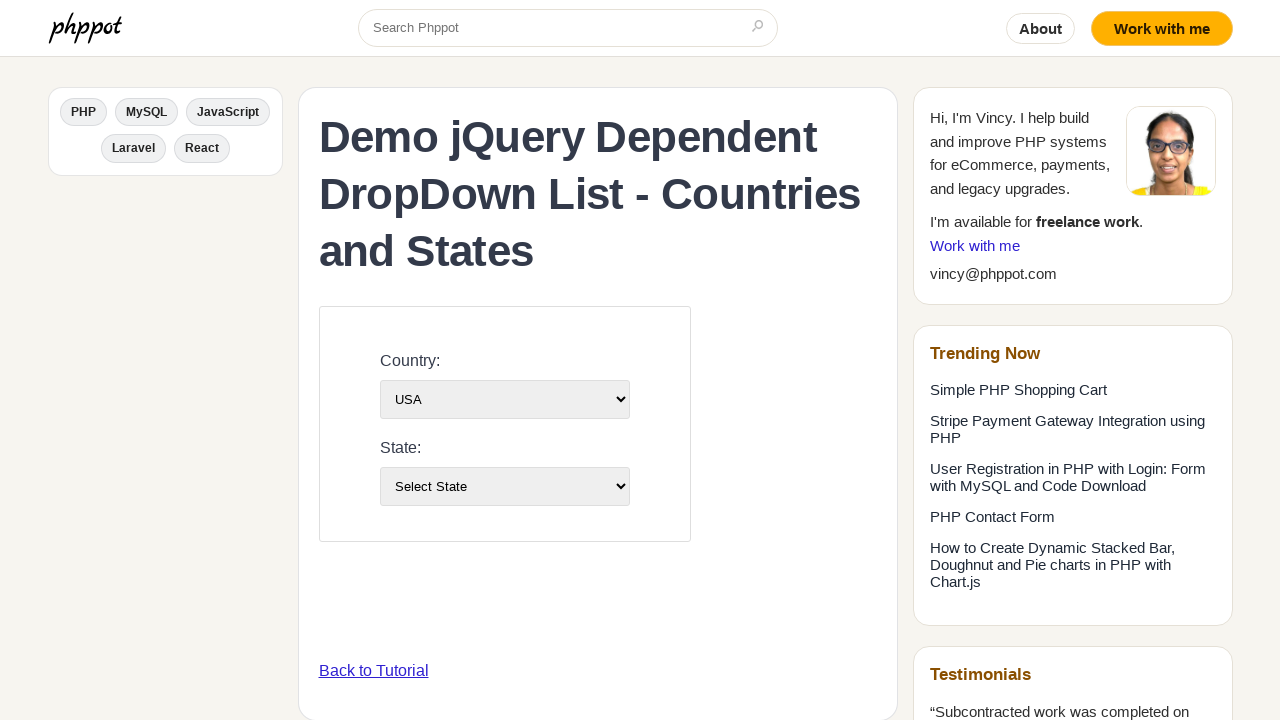